Tests file upload functionality by navigating to a registration form and uploading an image file using Robot class

Starting URL: http://demo.automationtesting.in/Register.html

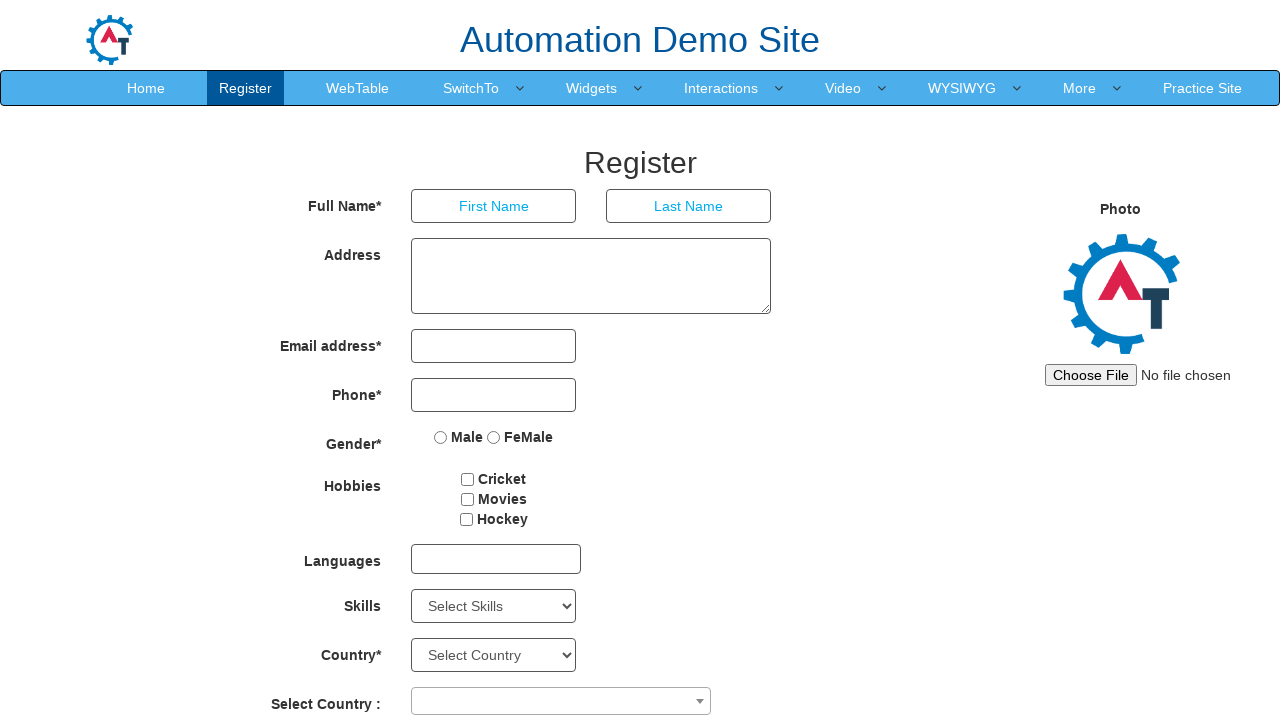

Clicked file upload input to trigger file selection dialog at (1144, 375) on input#imagesrc
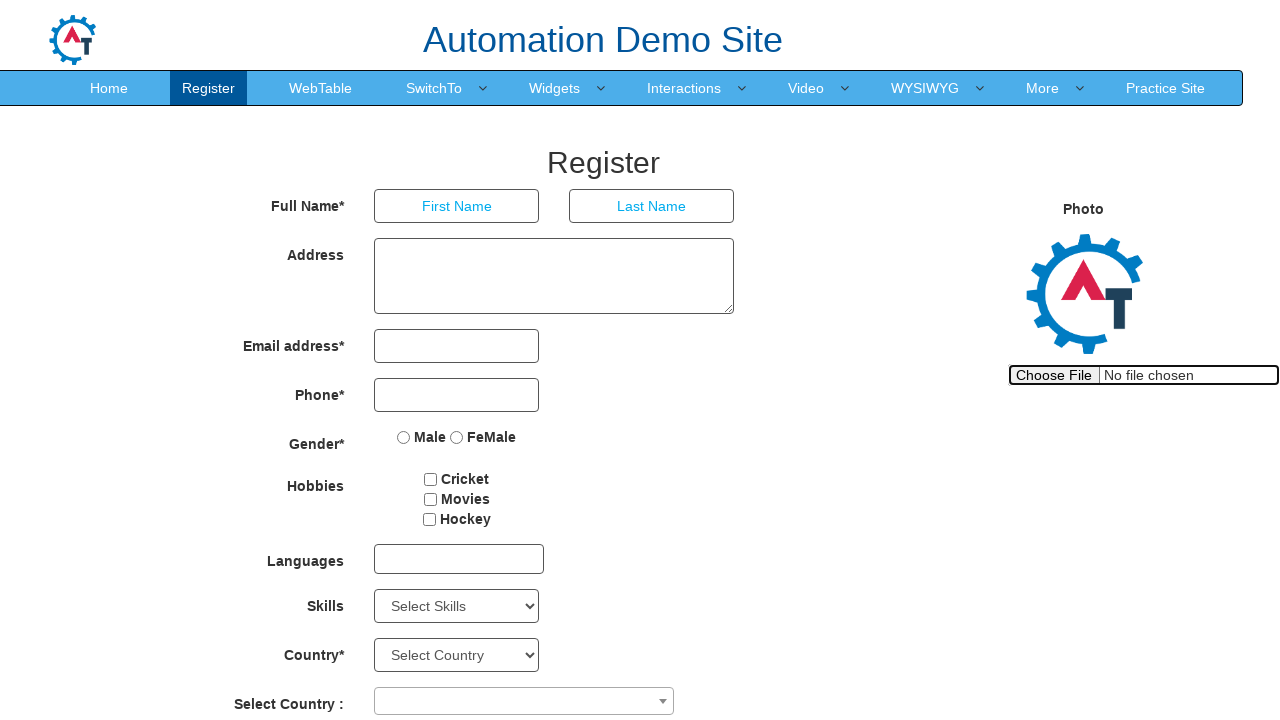

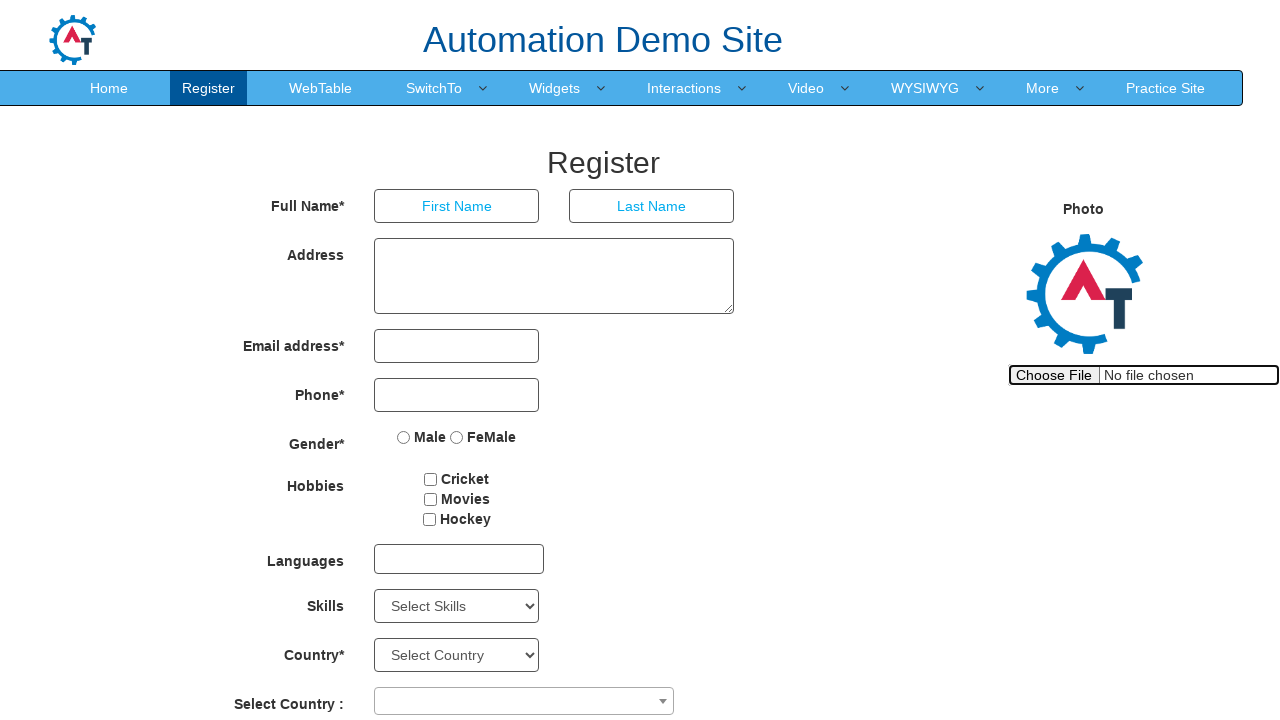